Solves a math captcha by extracting a value from an element attribute, calculating the result, and submitting a form with checkbox and radio button selections

Starting URL: http://suninjuly.github.io/get_attribute.html

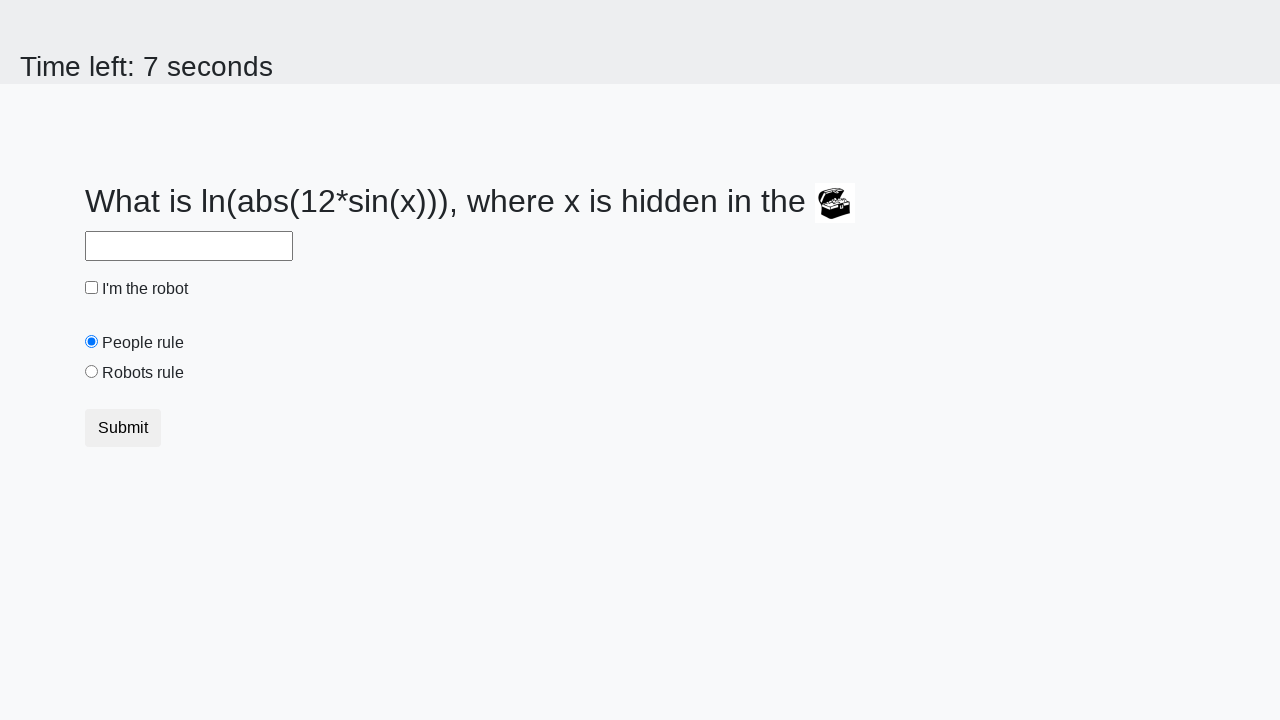

Located treasure element with ID 'treasure'
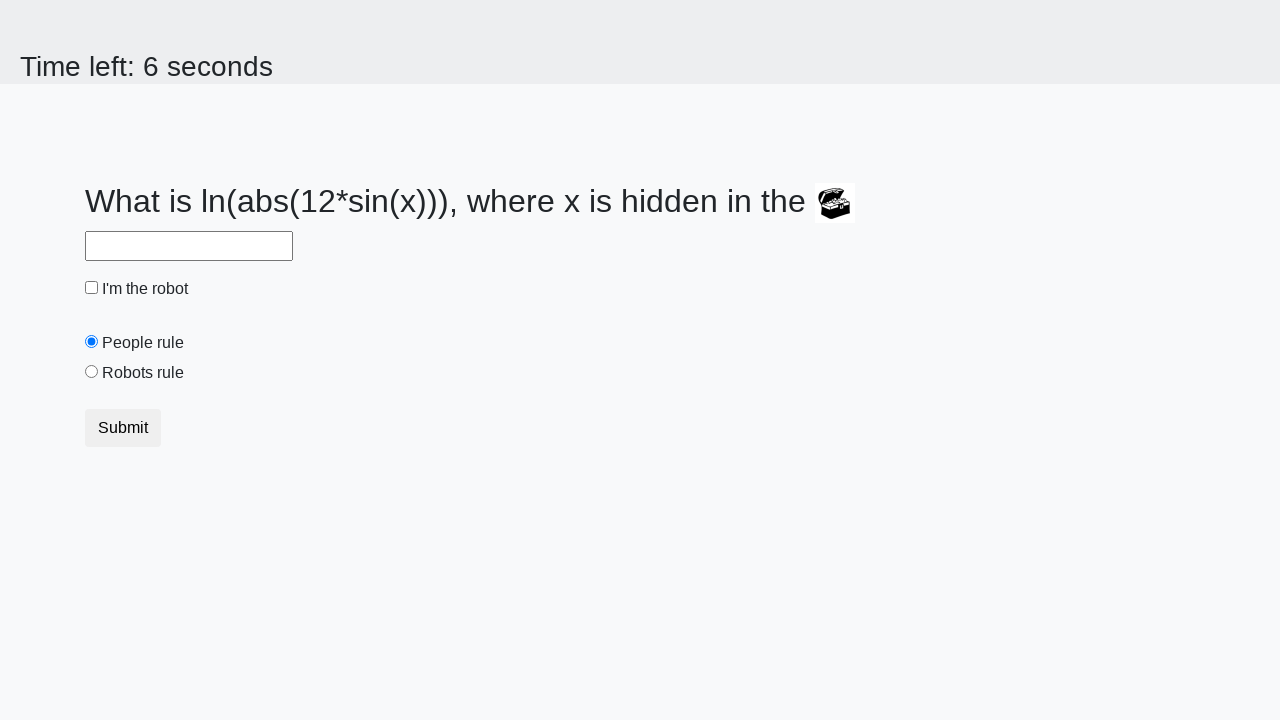

Extracted 'valuex' attribute from treasure element
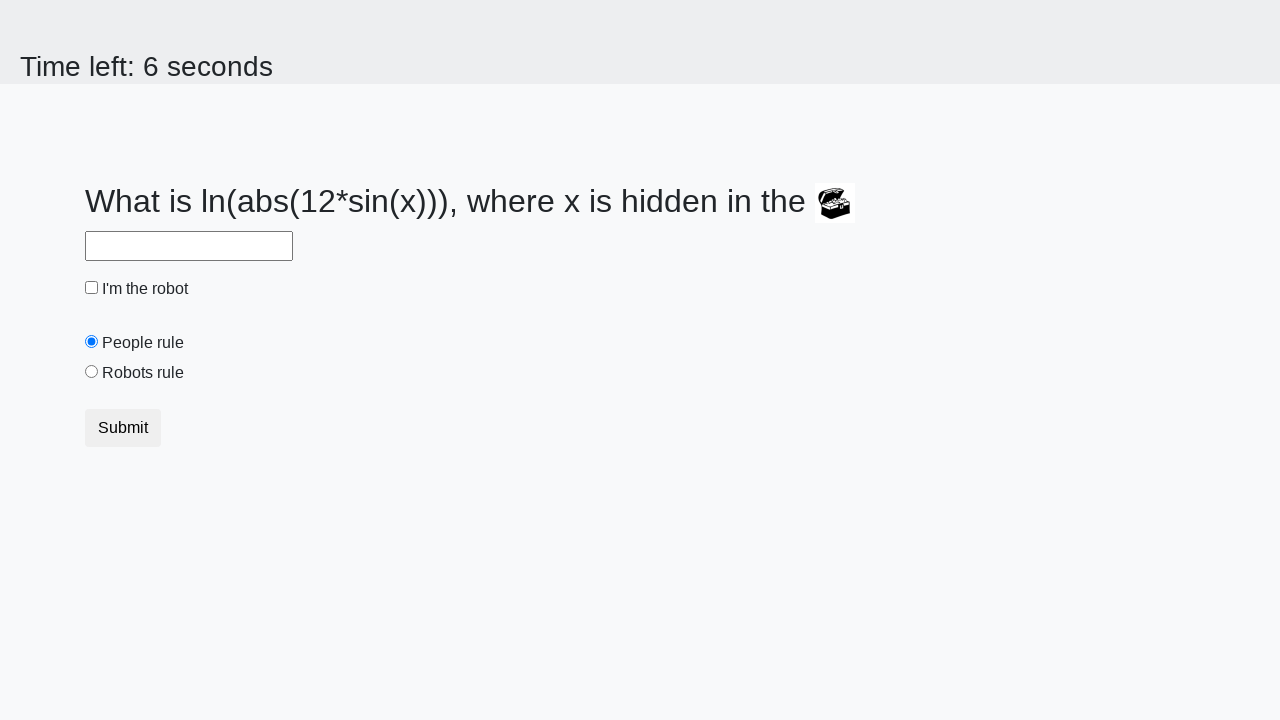

Filled answer field with calculated result of math captcha on #answer
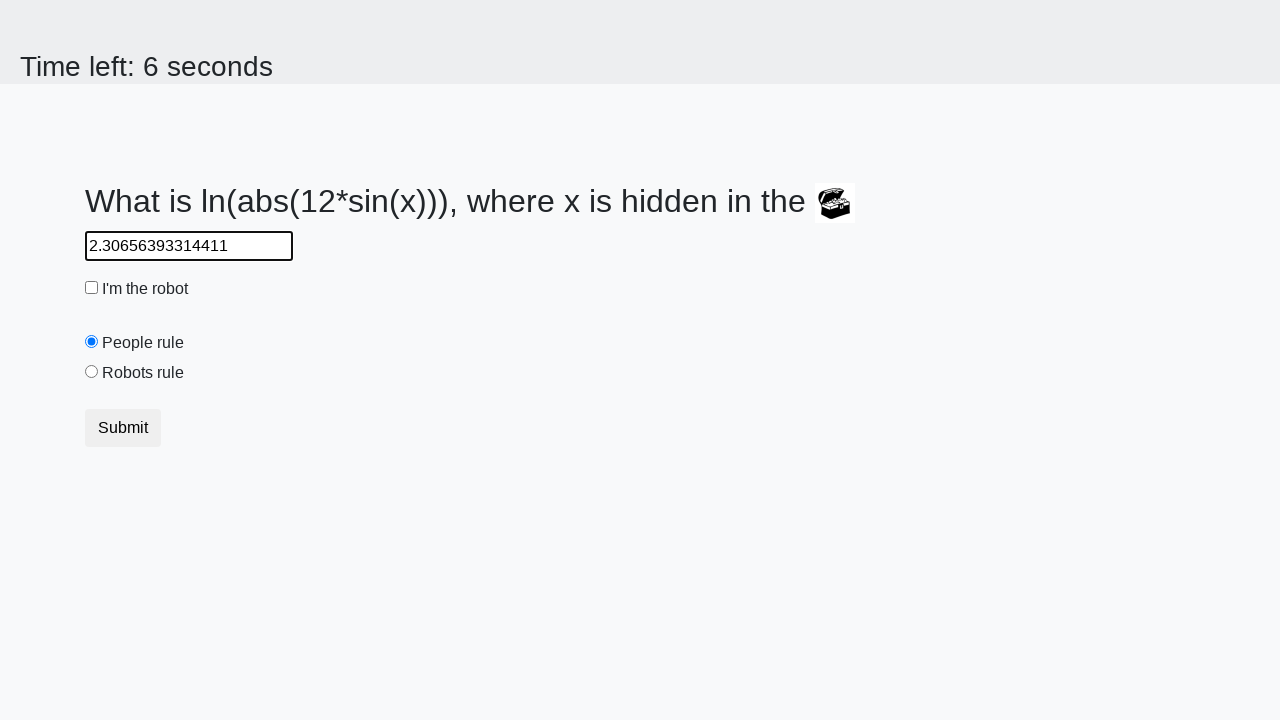

Checked the robot checkbox at (92, 288) on #robotCheckbox
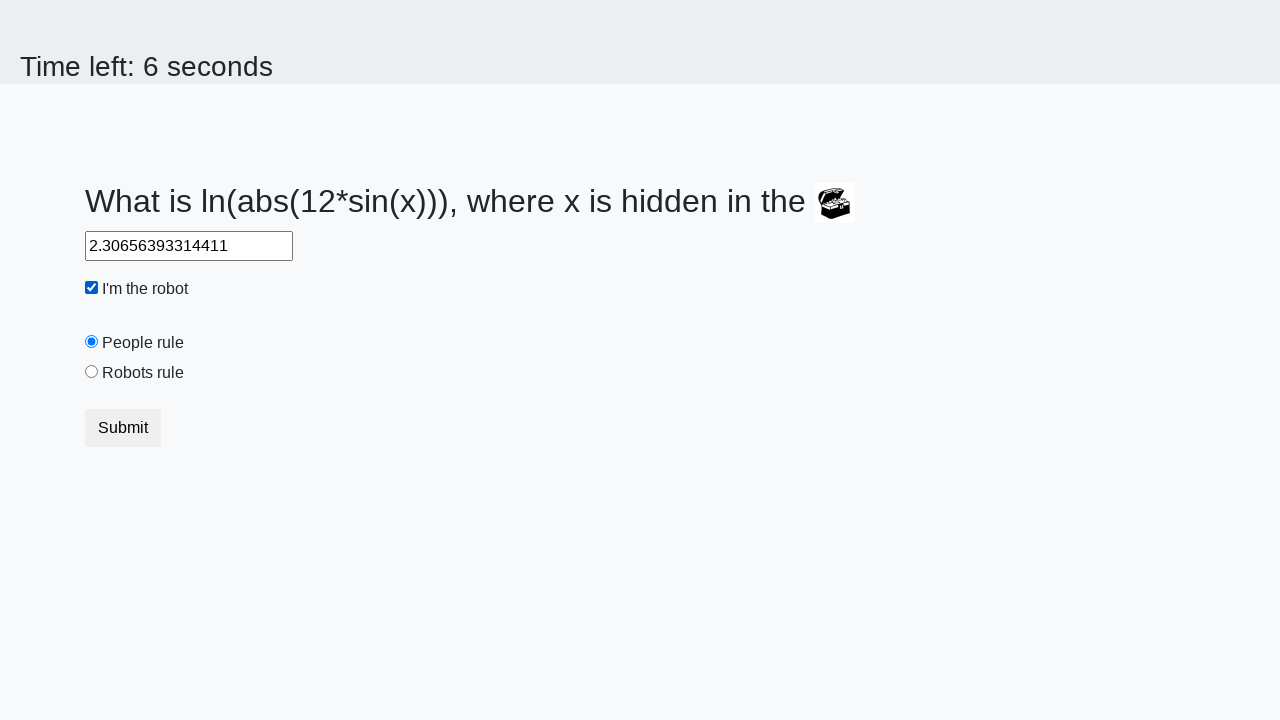

Selected the robots rule radio button at (92, 372) on #robotsRule
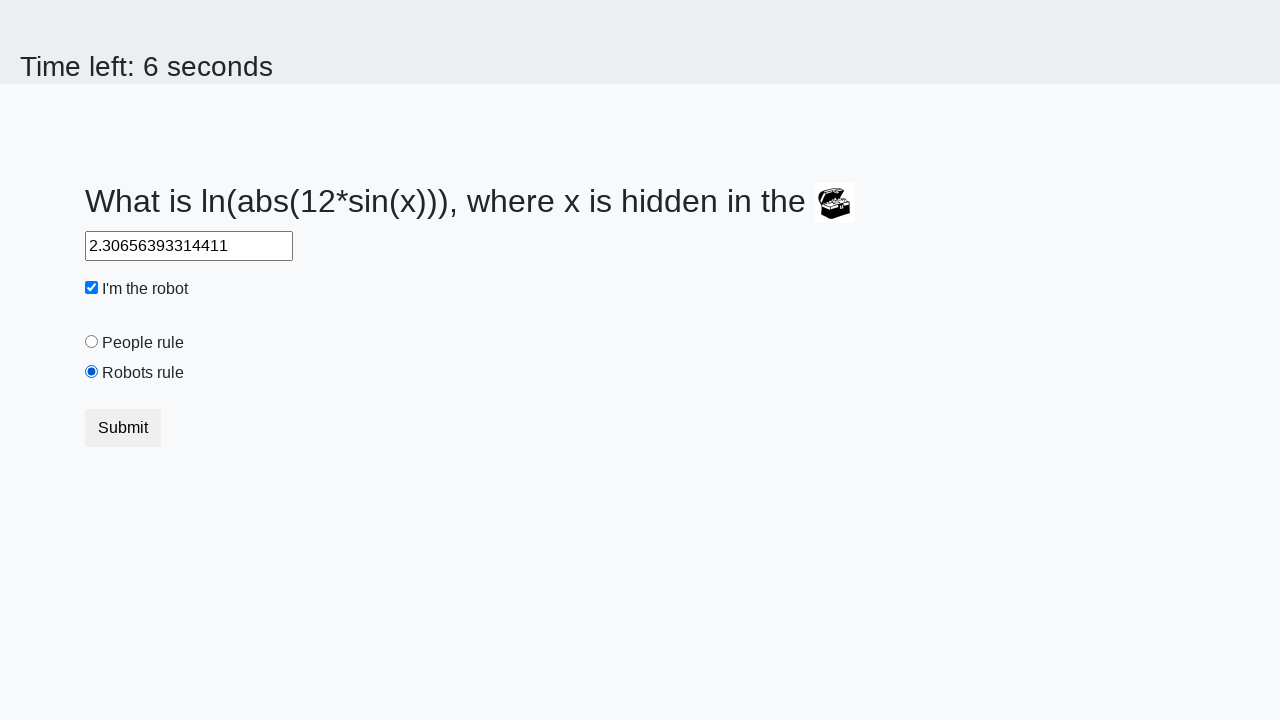

Clicked submit button to submit the form at (123, 428) on button.btn
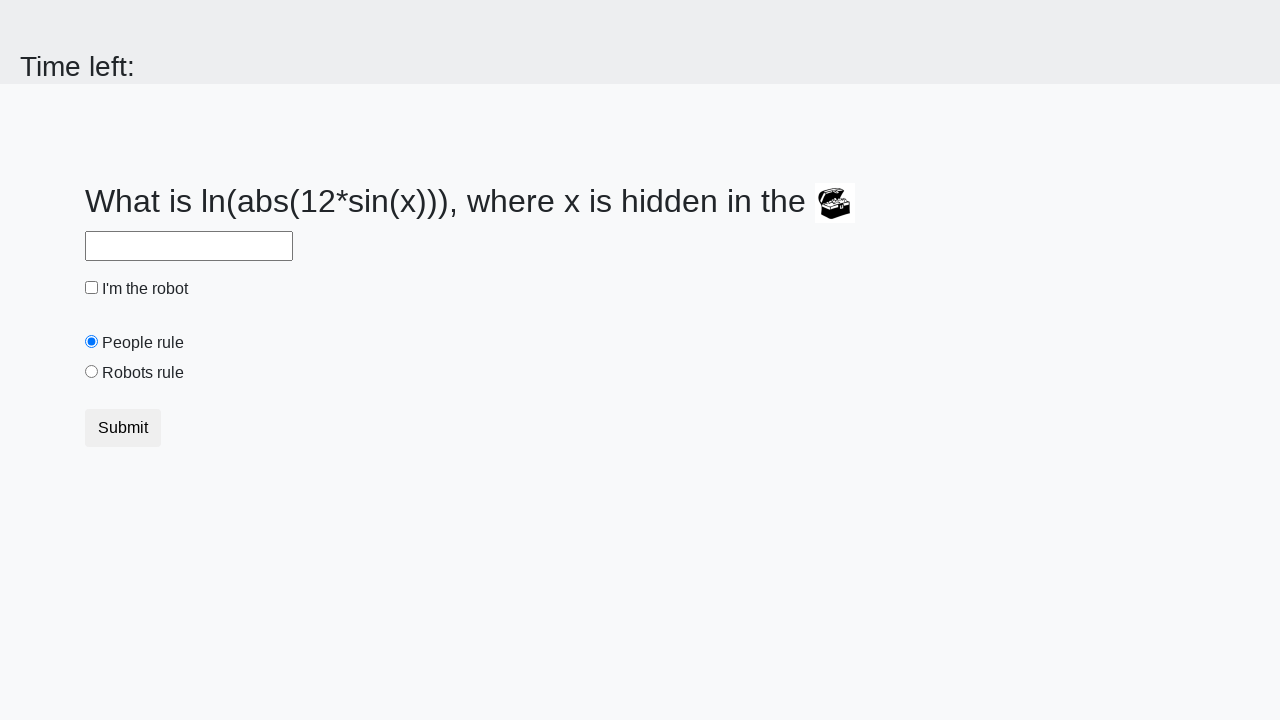

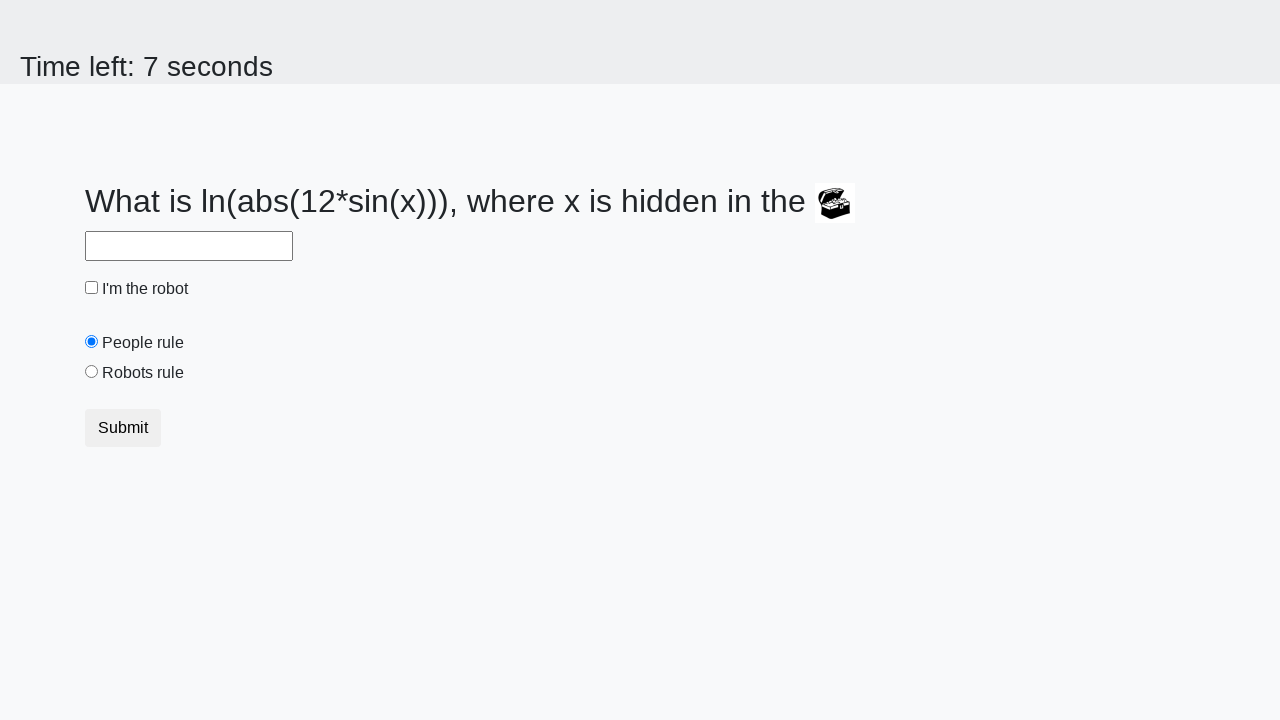